Tests accepting a simple JavaScript alert by clicking the alert button and accepting the dialog

Starting URL: https://the-internet.herokuapp.com/javascript_alerts

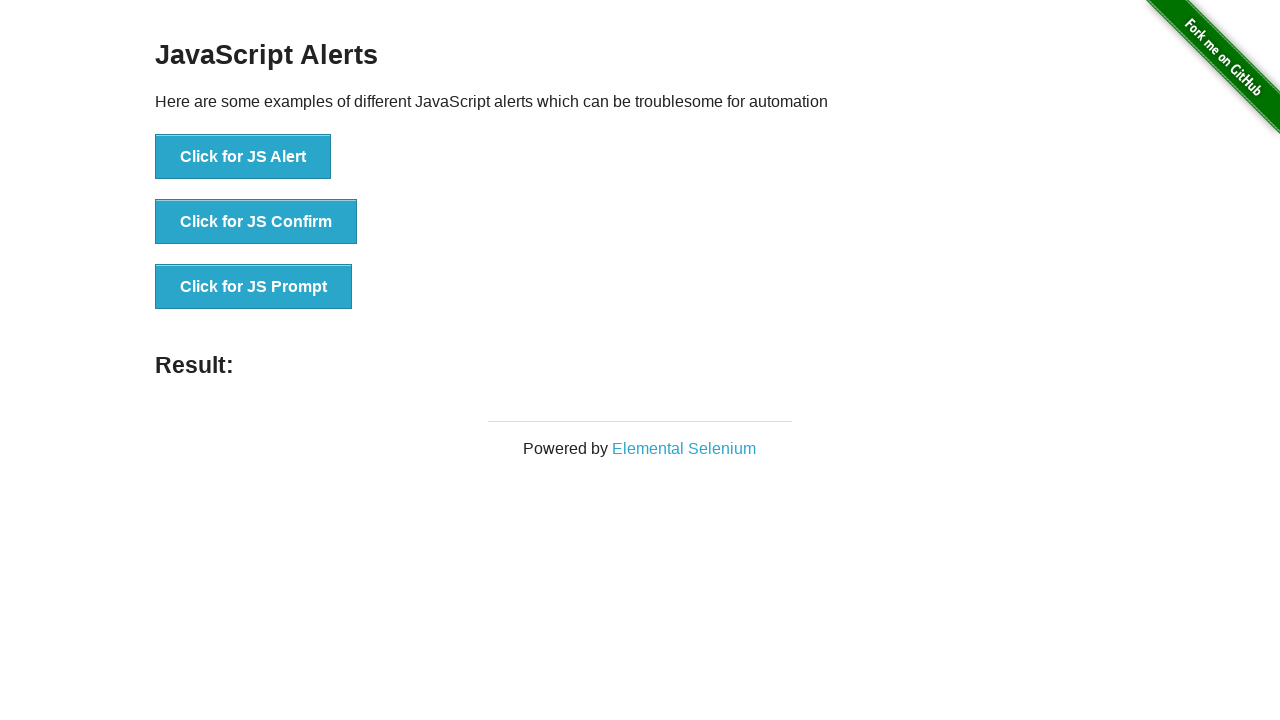

Clicked button to trigger JavaScript alert at (243, 157) on xpath=//*[@id="content"]/div/ul/li[1]/button
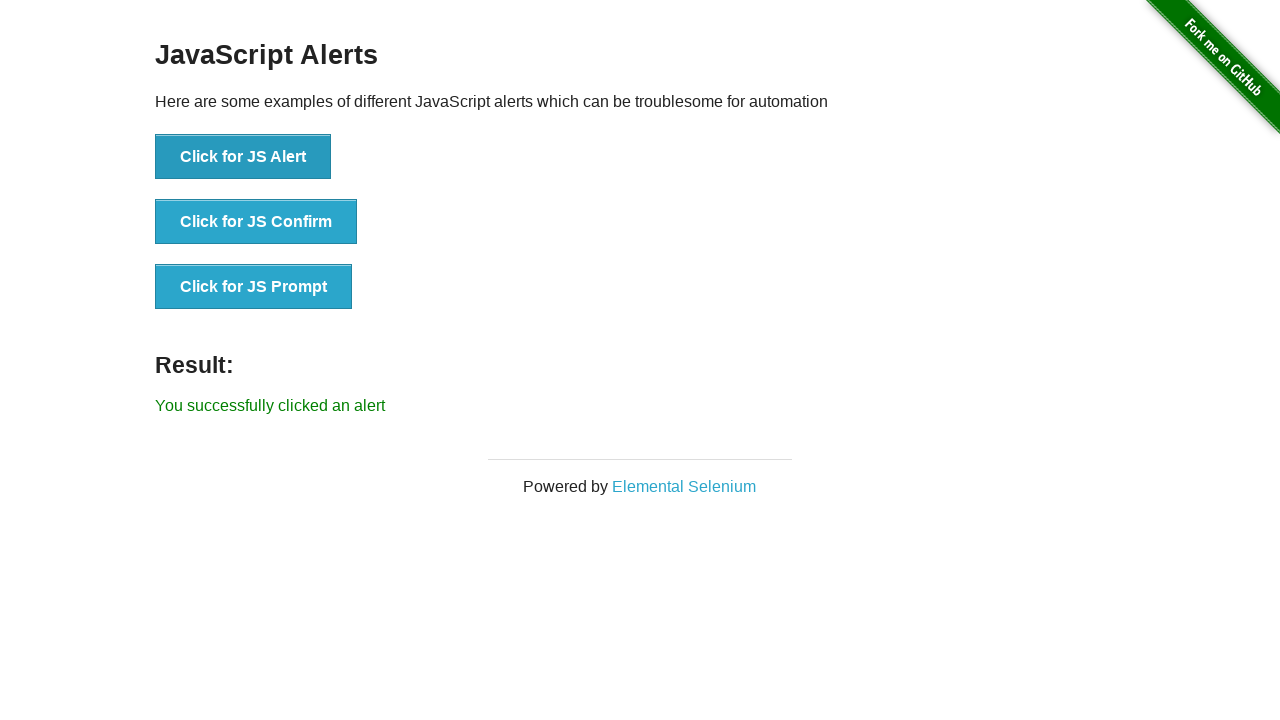

Set up dialog handler to accept alert
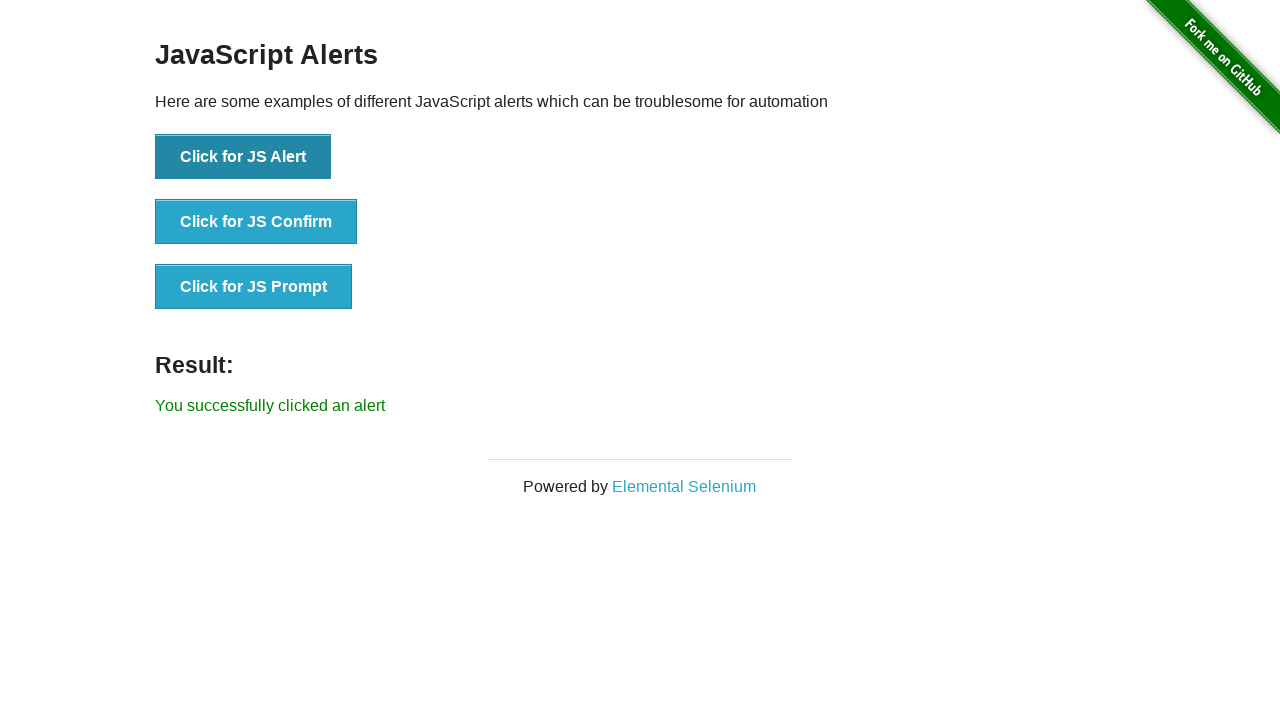

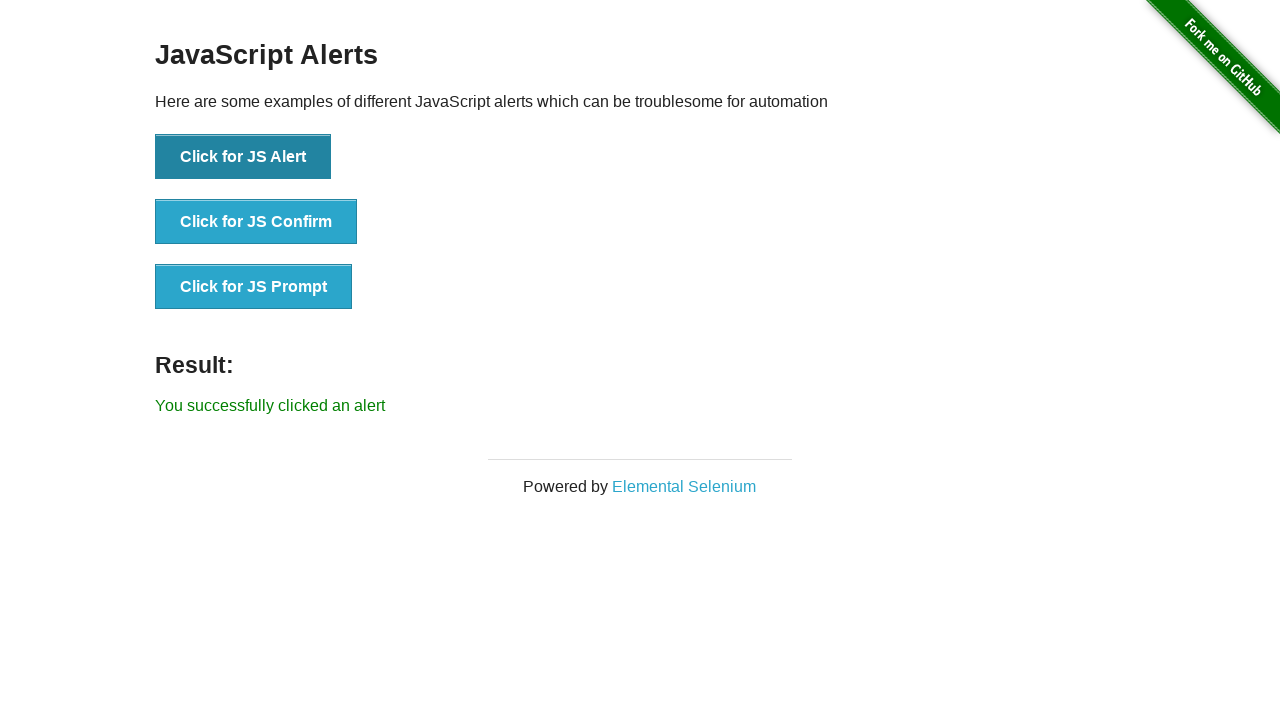